Tests single-click functionality by clicking a button and verifying the confirmation message appears

Starting URL: https://demoqa.com/buttons

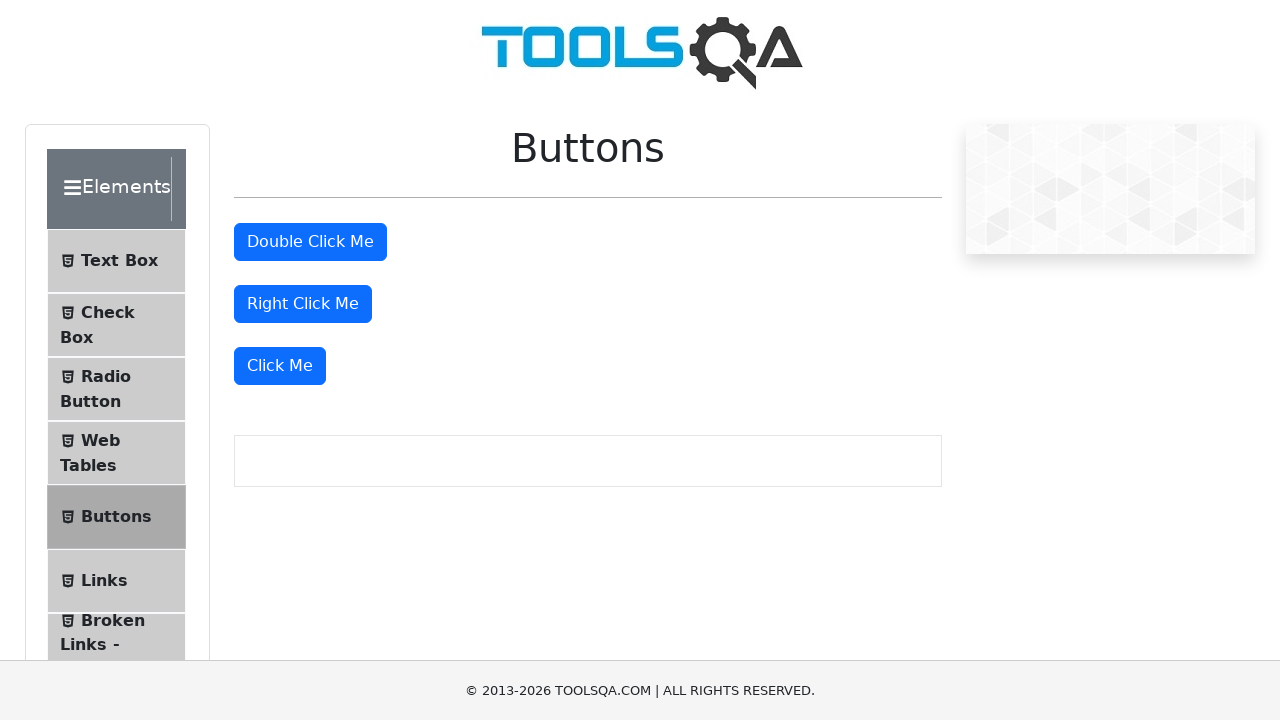

Navigated to https://demoqa.com/buttons
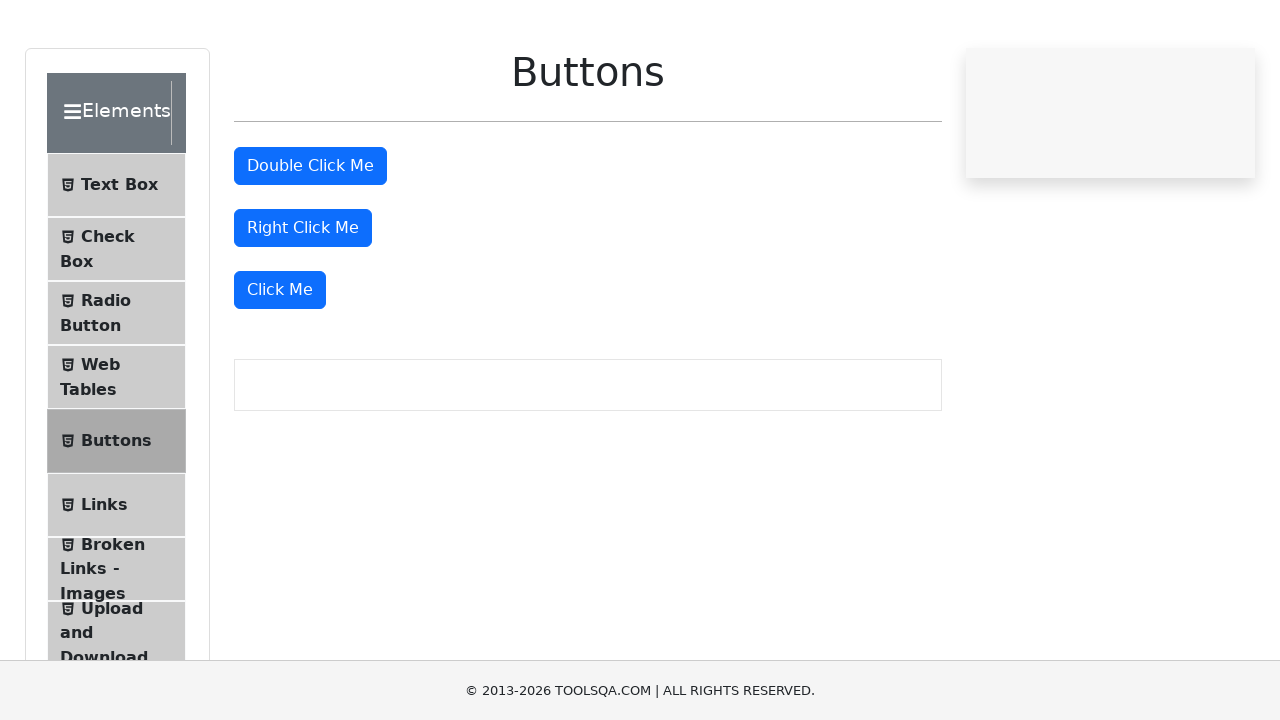

Clicked the 'Click Me' button with single click at (280, 366) on xpath=//button[text()='Click Me']
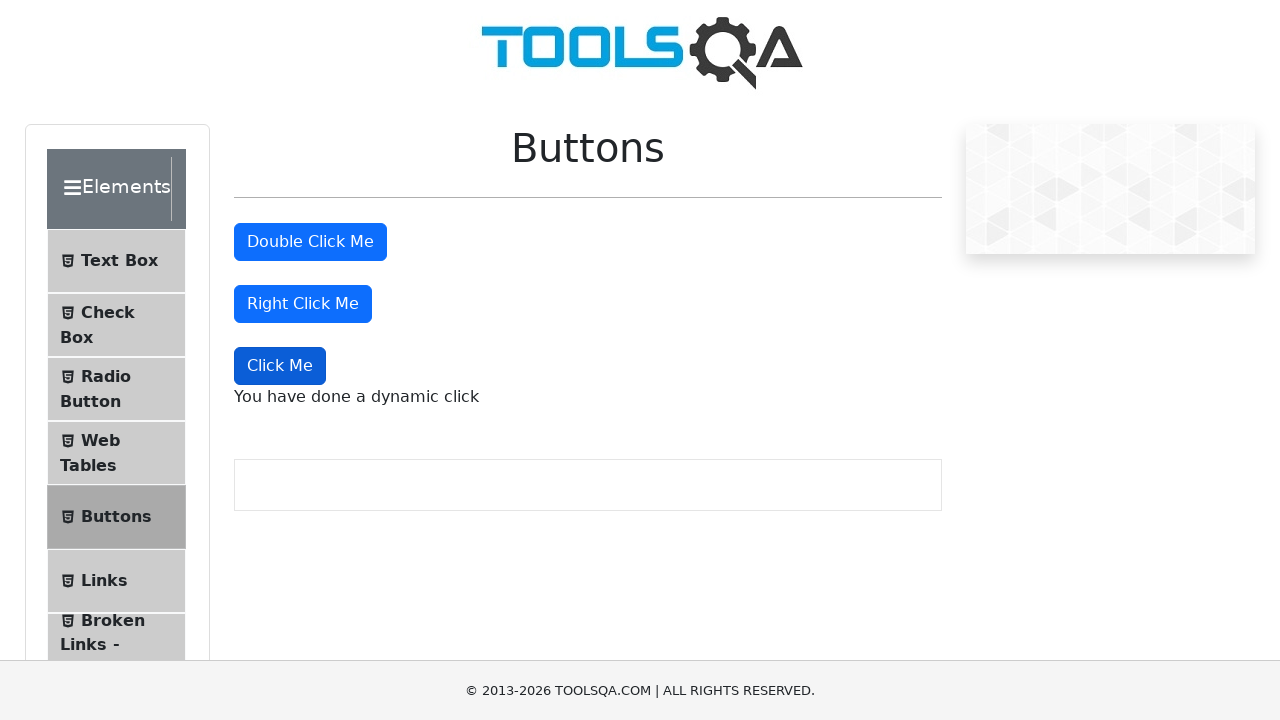

Waited for dynamic click message to appear
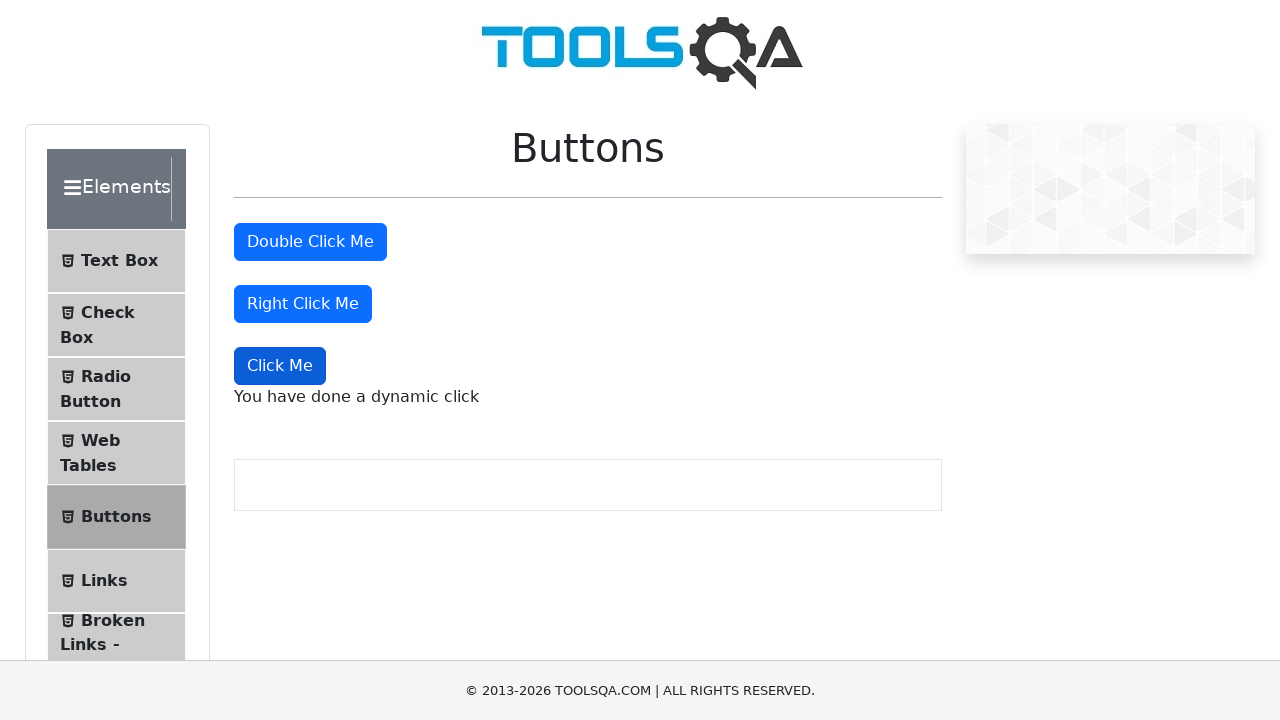

Located the dynamic click message element
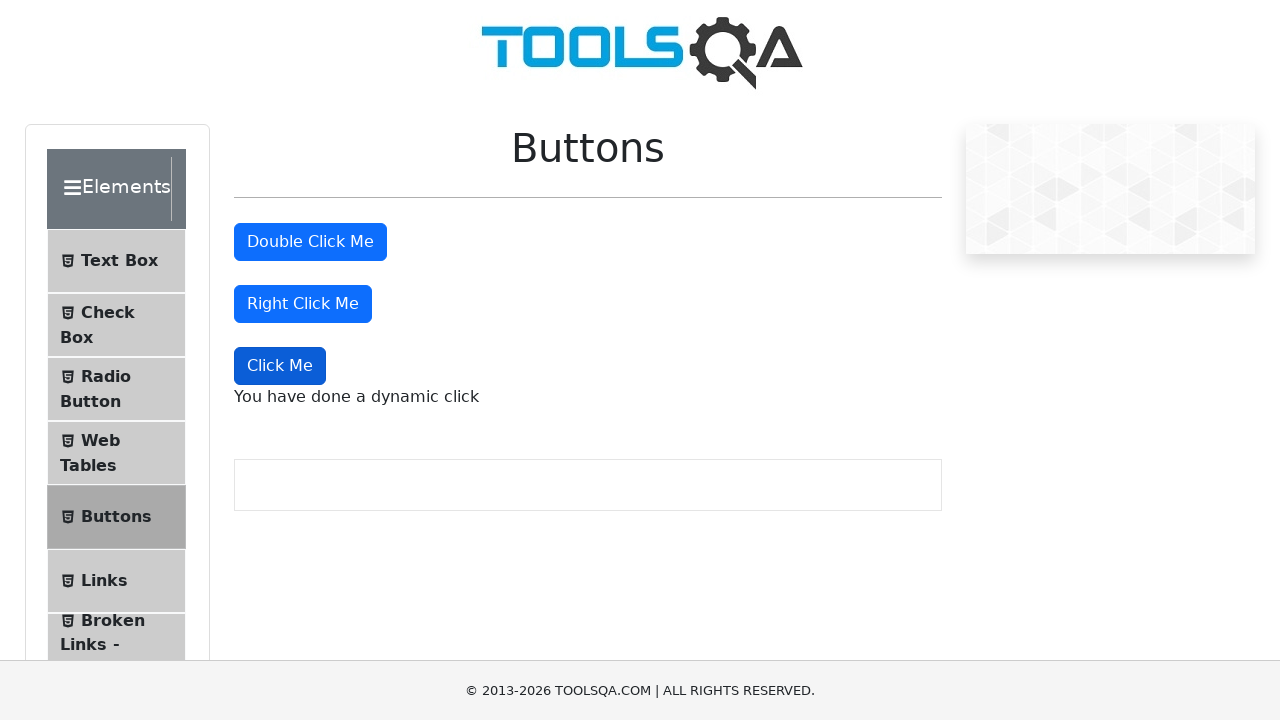

Verified confirmation message 'You have done a dynamic click' is displayed
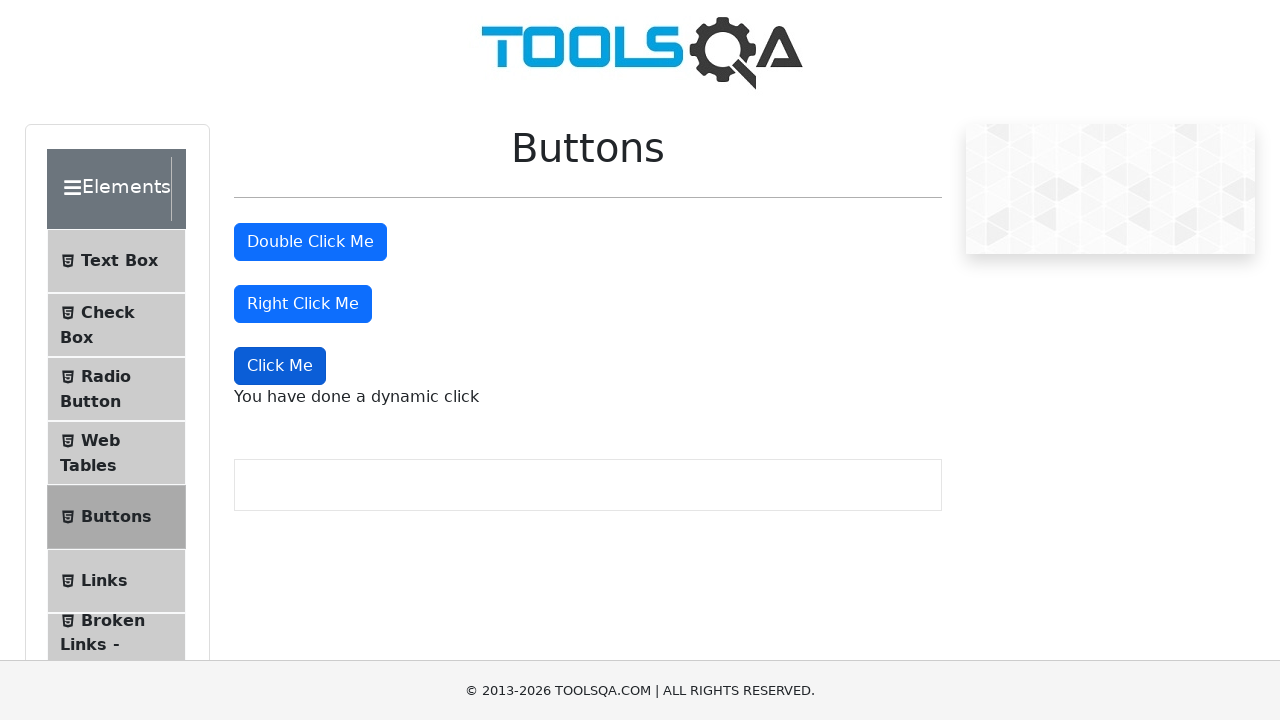

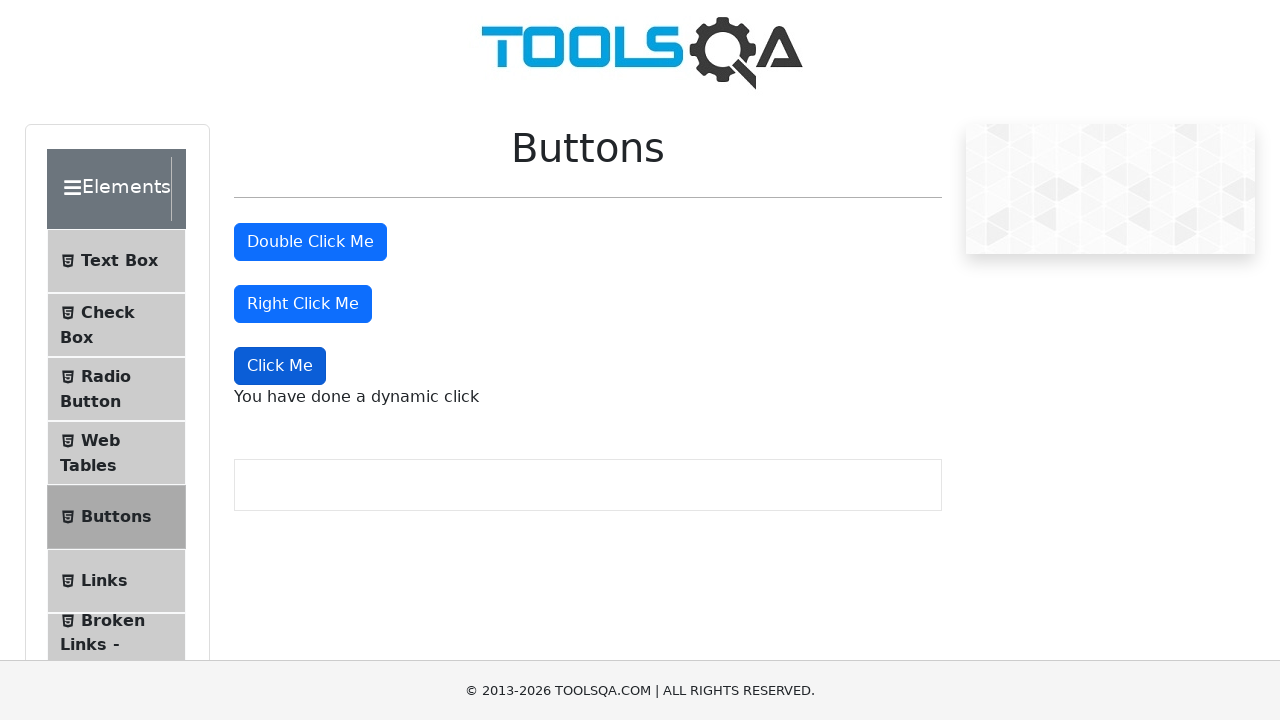